Tests date selection functionality by selecting year, month, and day from dropdown menus and verifying the selected values

Starting URL: https://practice.cydeo.com/dropdown

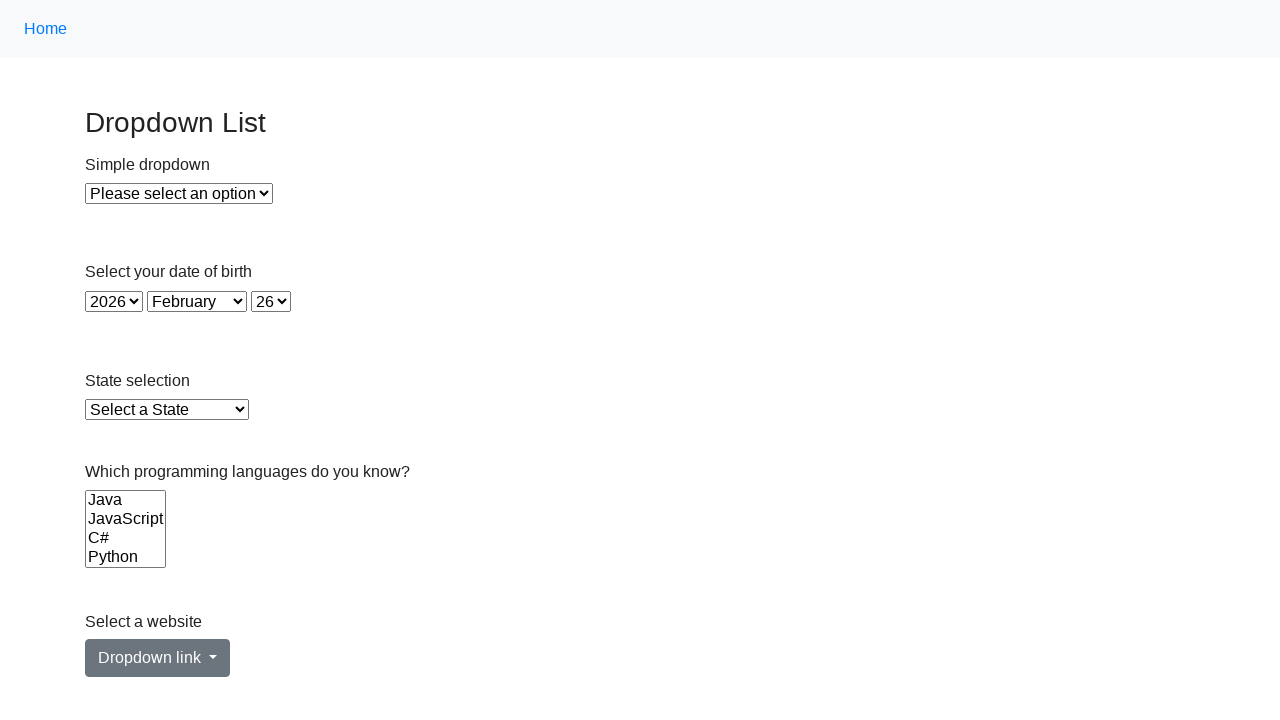

Selected year '1992' from year dropdown on select#year
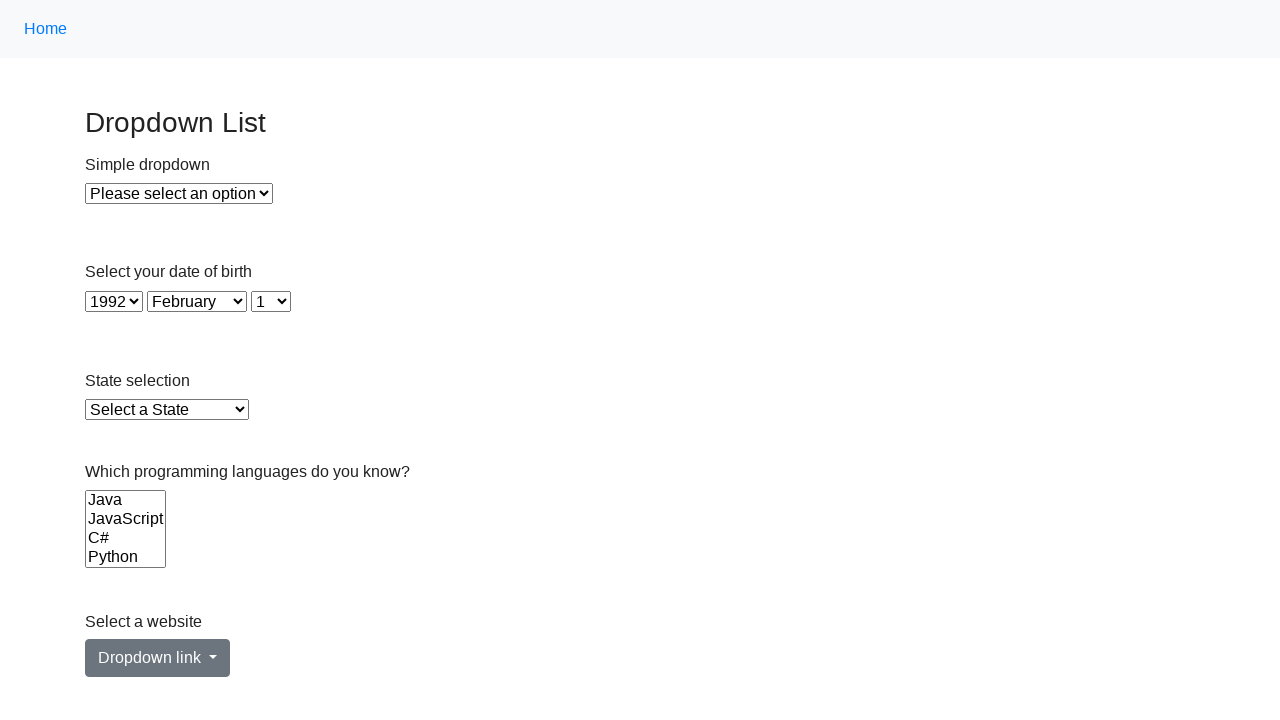

Verified year selection is '1992'
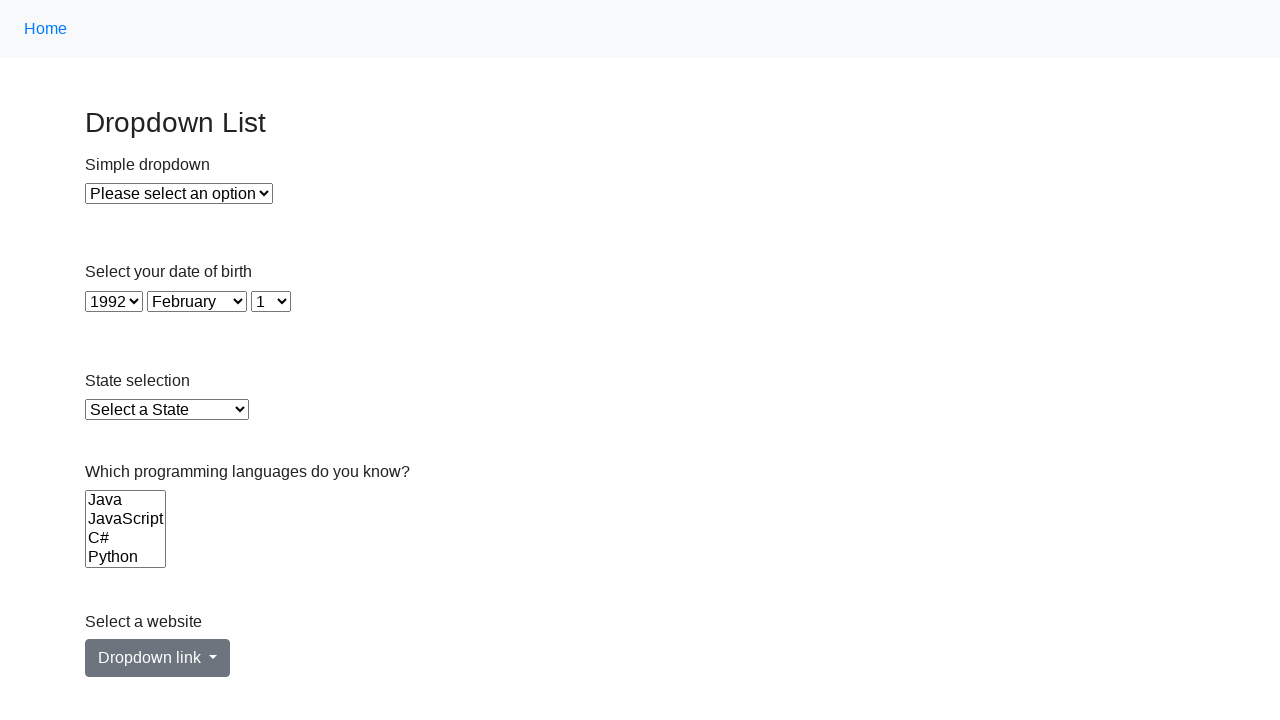

Selected month 'December' (value='11') from month dropdown on select#month
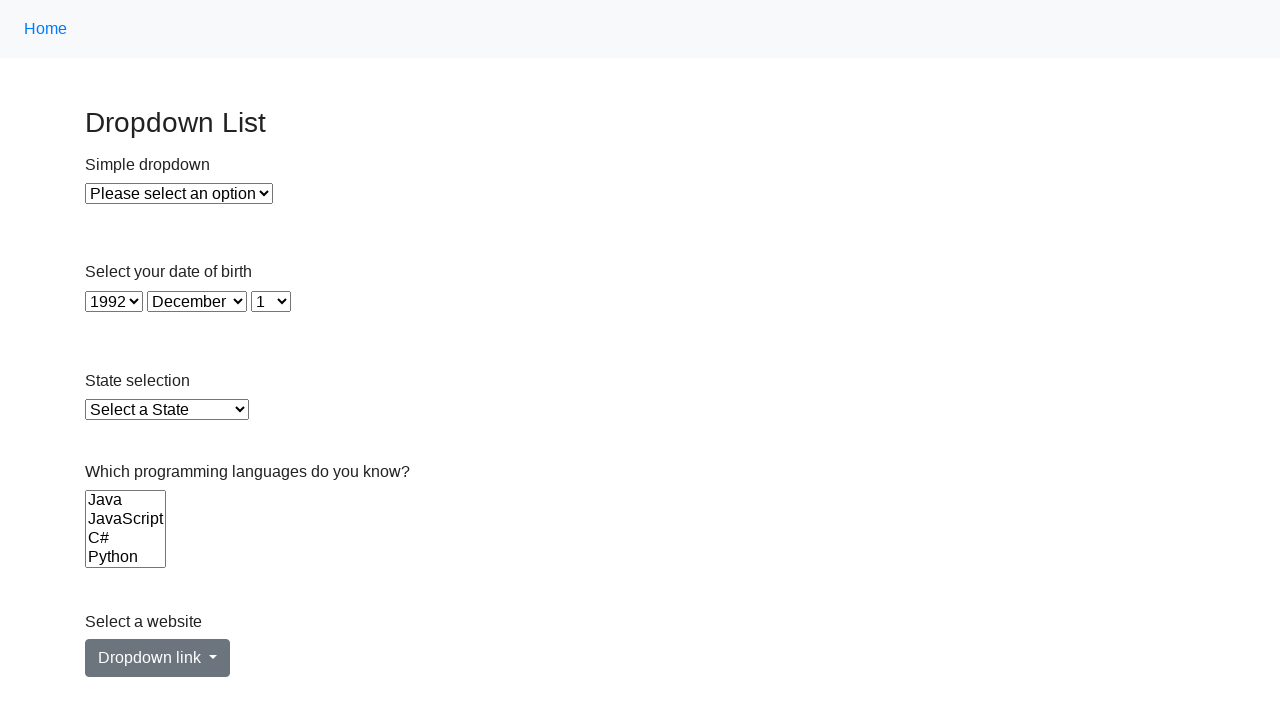

Verified month selection displays 'December'
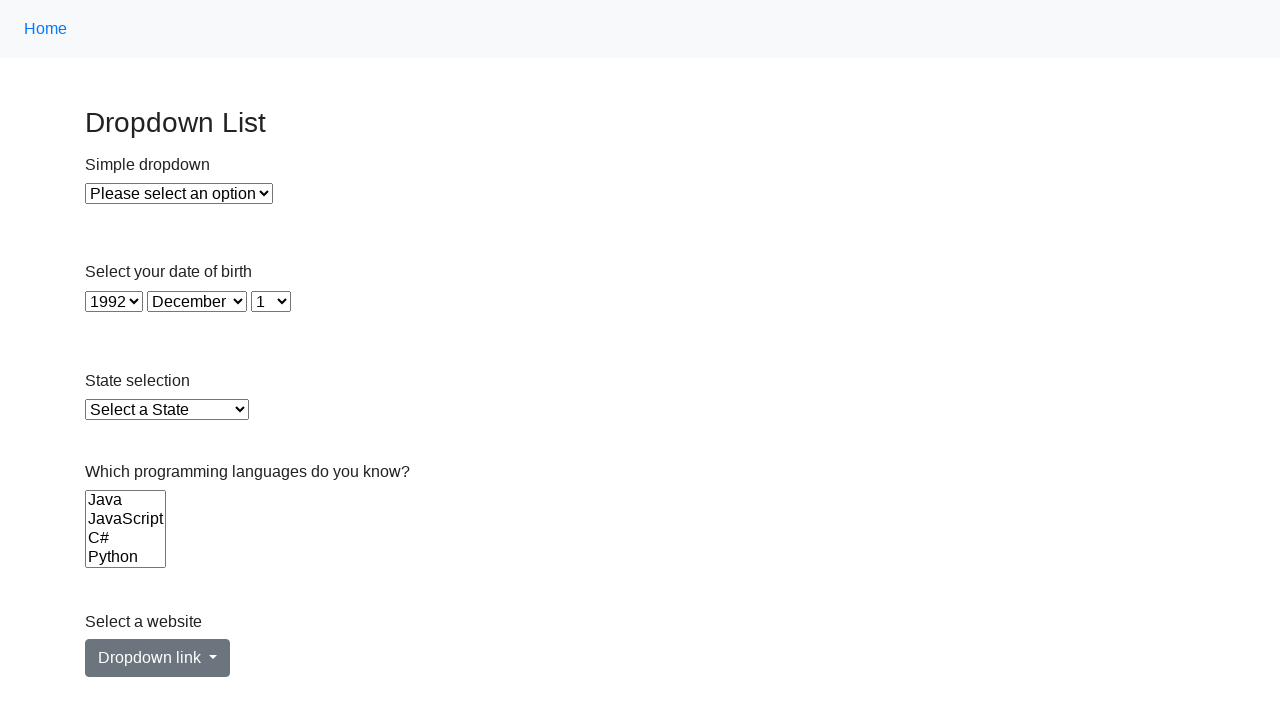

Selected day '1' from day dropdown using index 0 on select#day
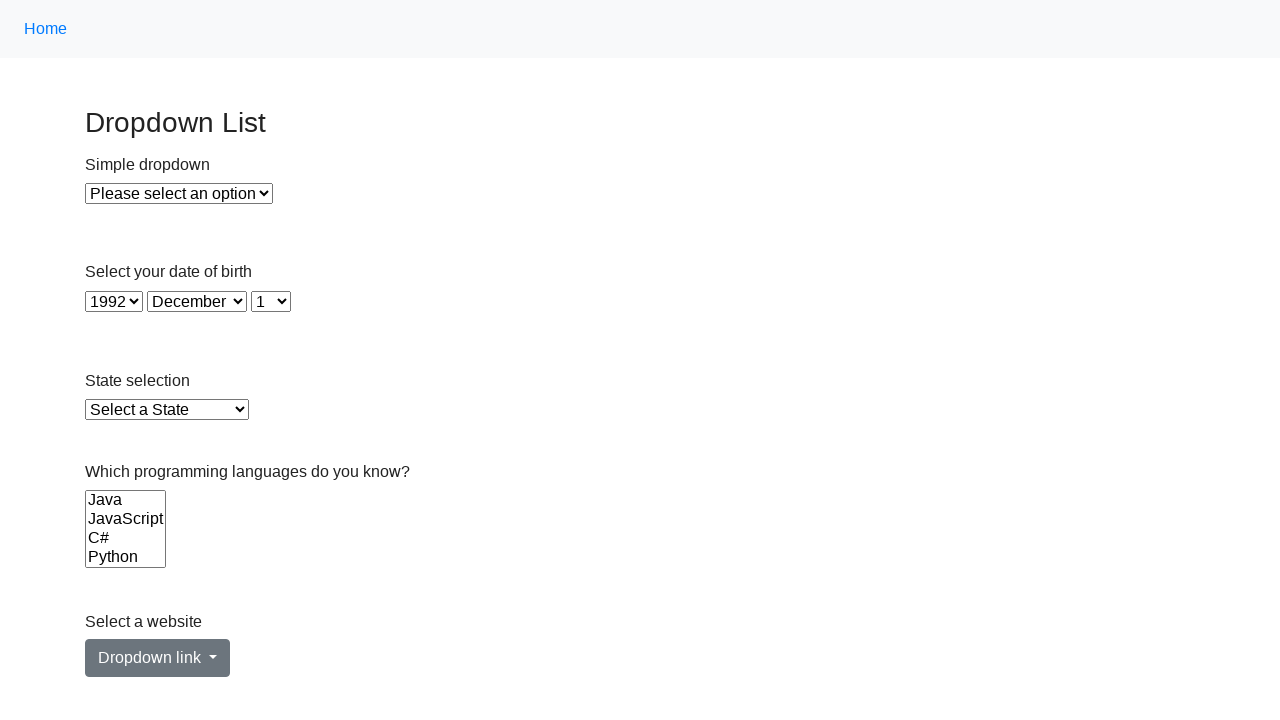

Verified day selection displays '1'
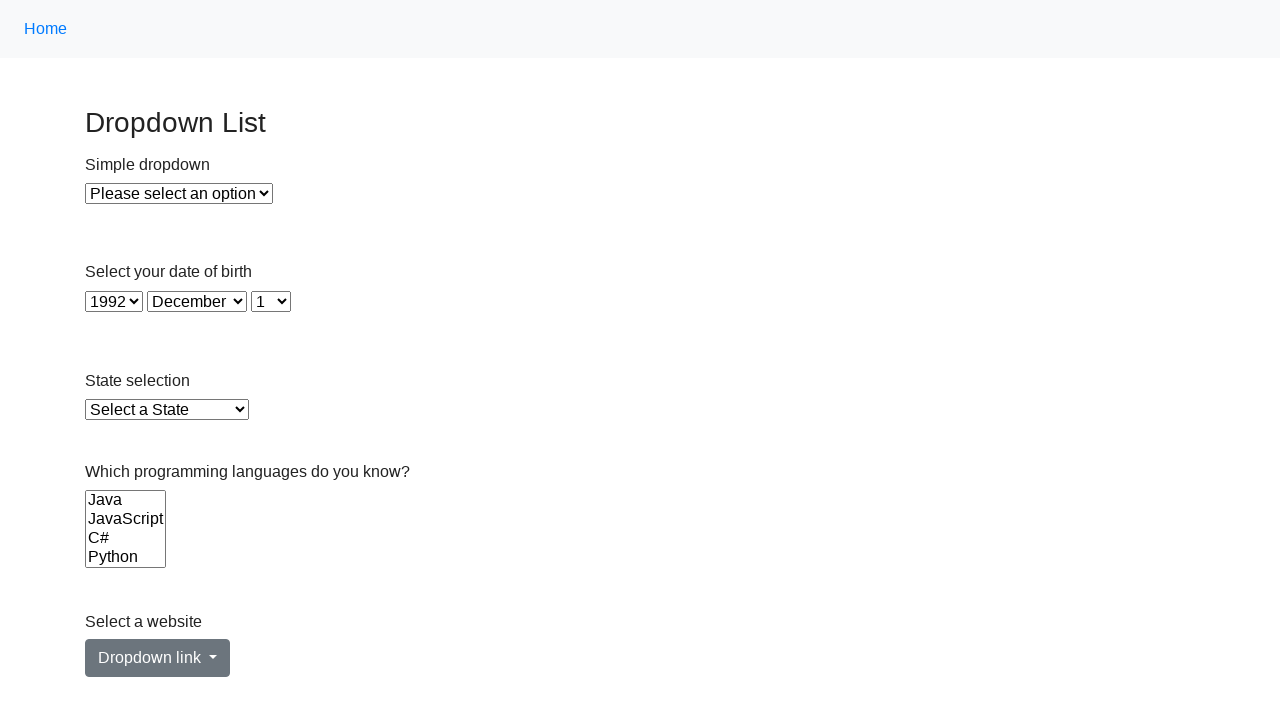

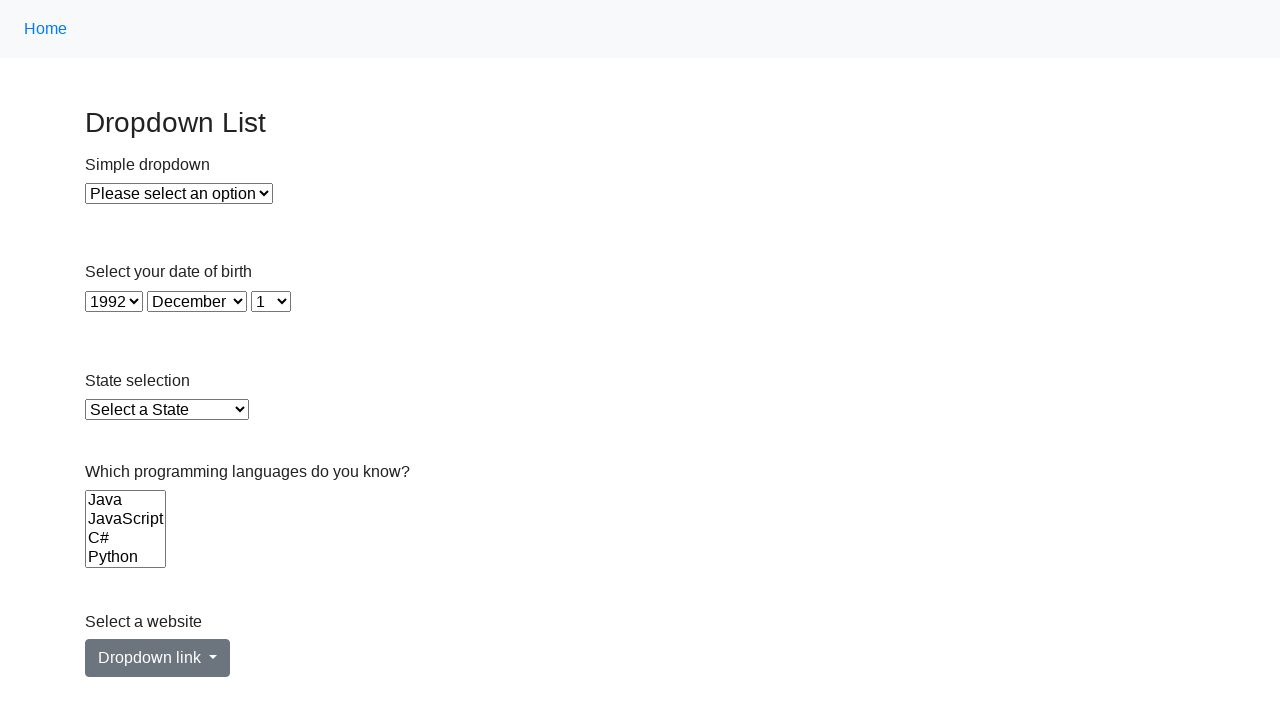